Tests dynamic table functionality by clicking to expand the table data section, entering JSON data into the input field, clicking refresh, and verifying the table loads with the data.

Starting URL: https://testpages.herokuapp.com/styled/tag/dynamic-table.html

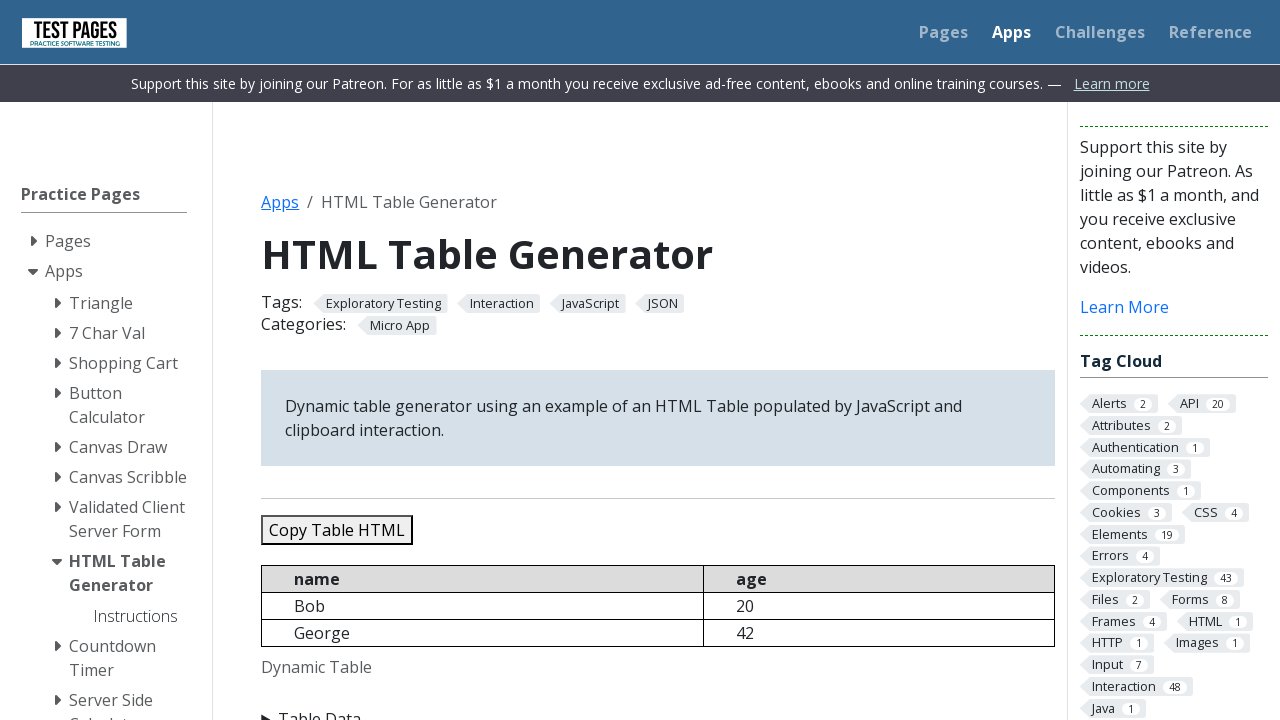

Clicked 'Table Data' summary to expand the accordion at (658, 708) on xpath=//summary[text()='Table Data']
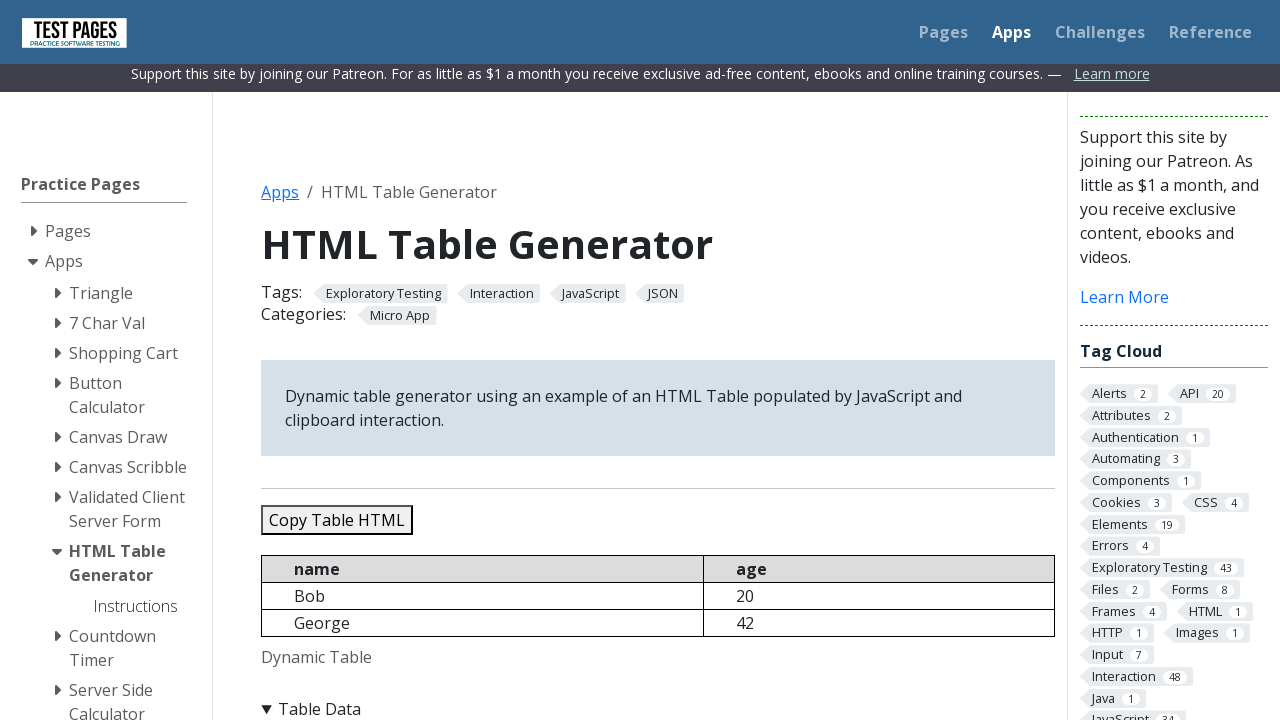

Located JSON data textbox
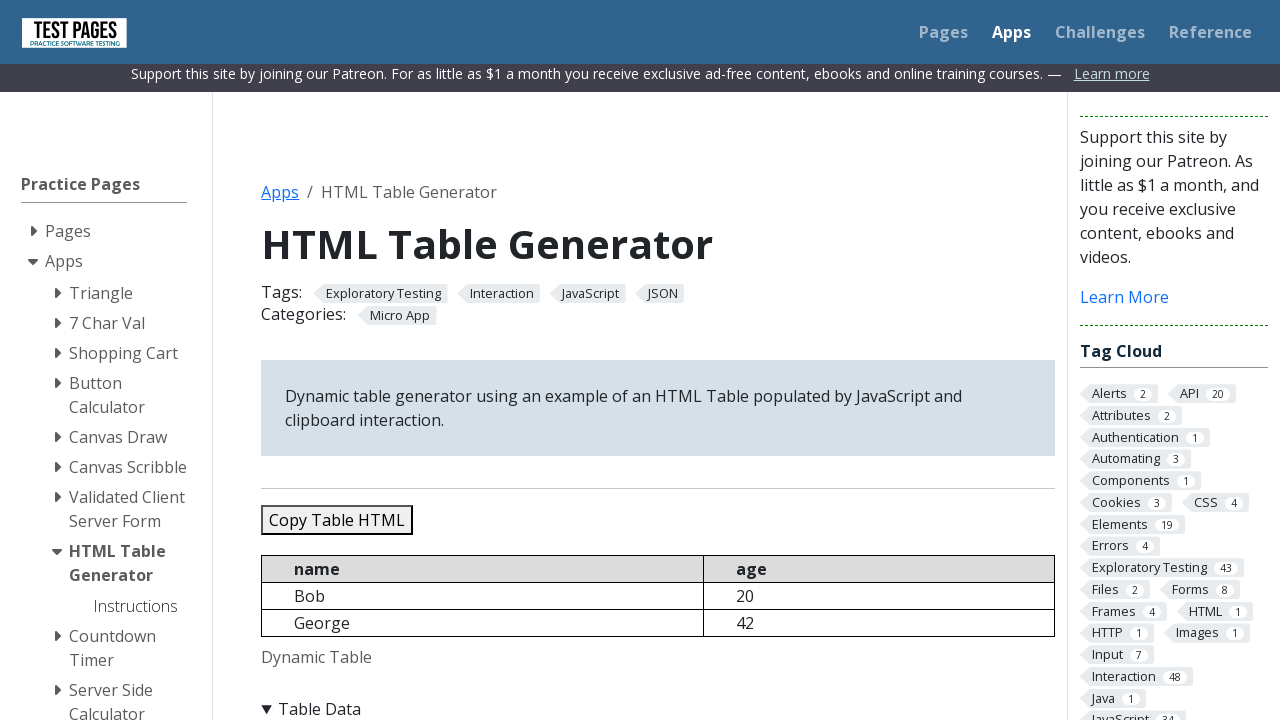

Cleared existing JSON data from textbox on #jsondata
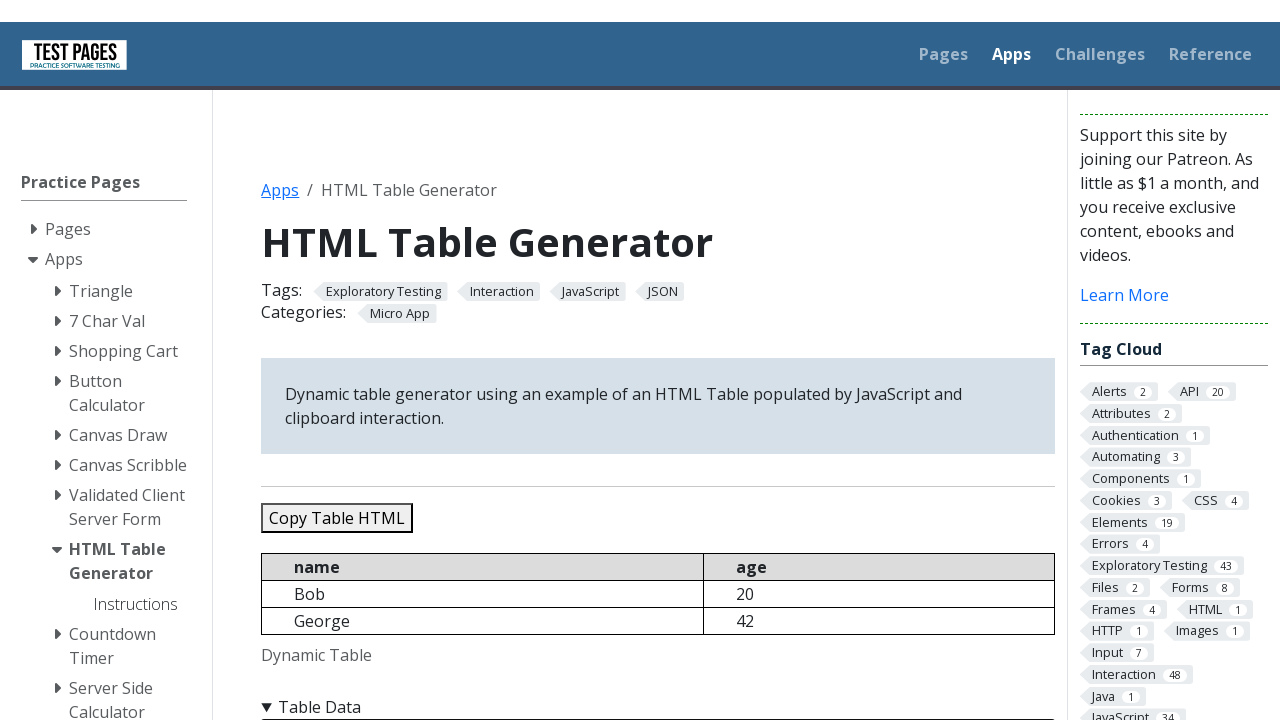

Filled textbox with sample JSON data containing 3 records (Bob, George, Sara) on #jsondata
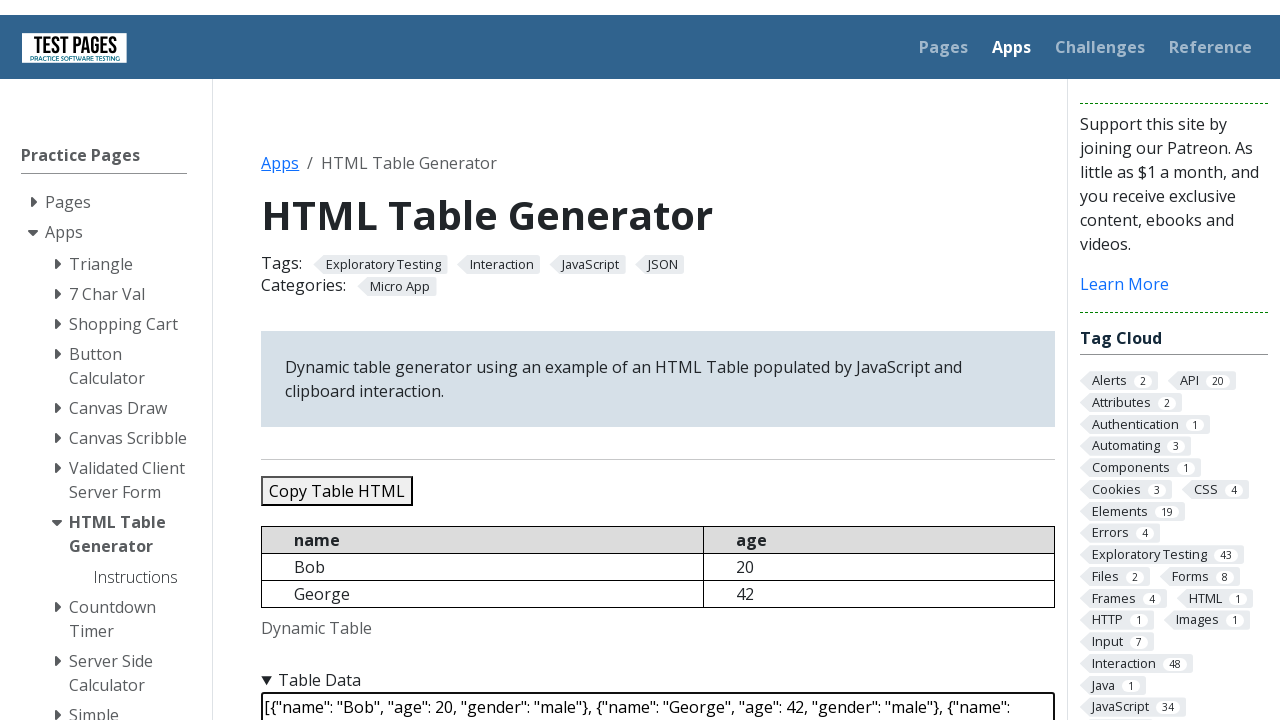

Clicked 'Refresh Table' button to load the dynamic table at (359, 360) on #refreshtable
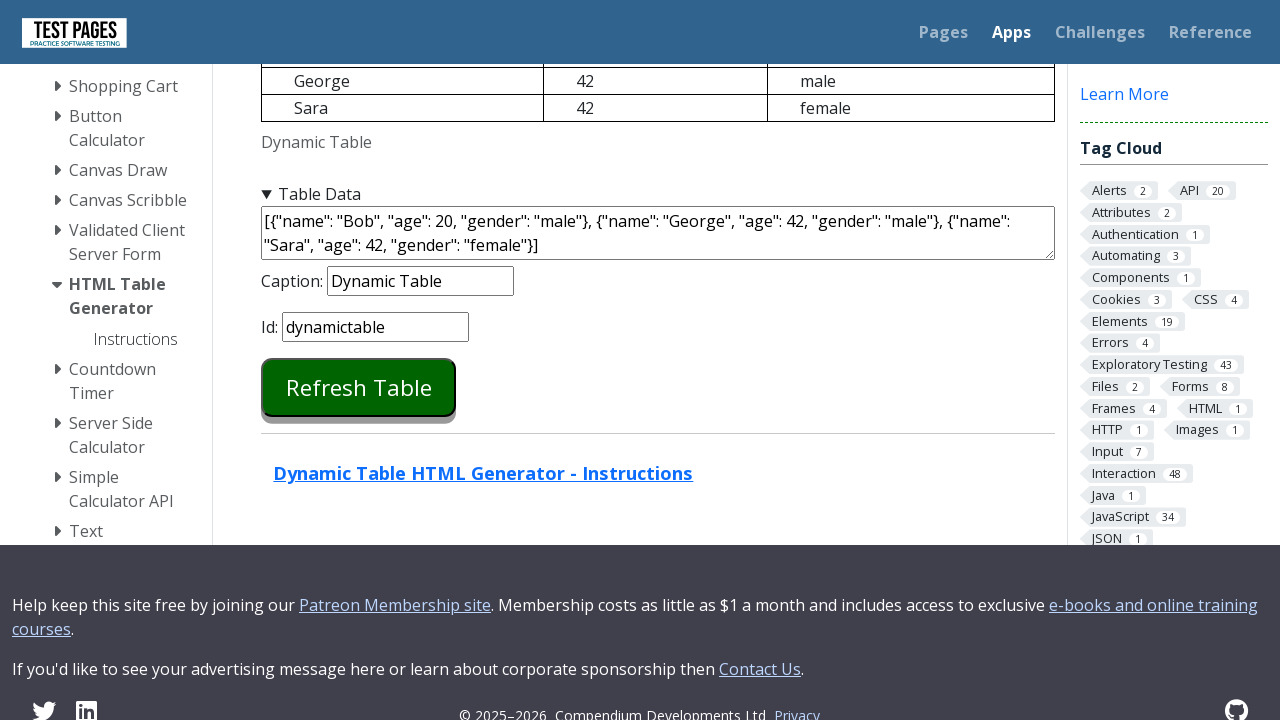

Dynamic table loaded and is visible
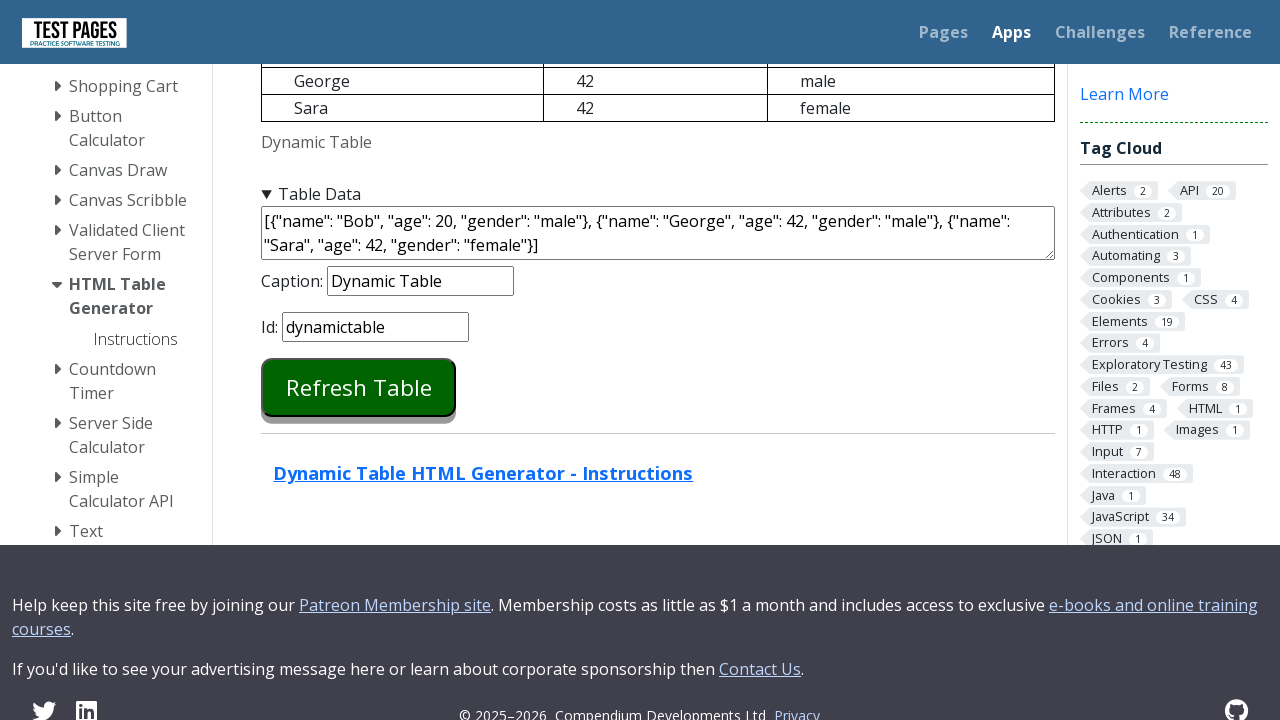

Dynamic table contains rows with the entered data
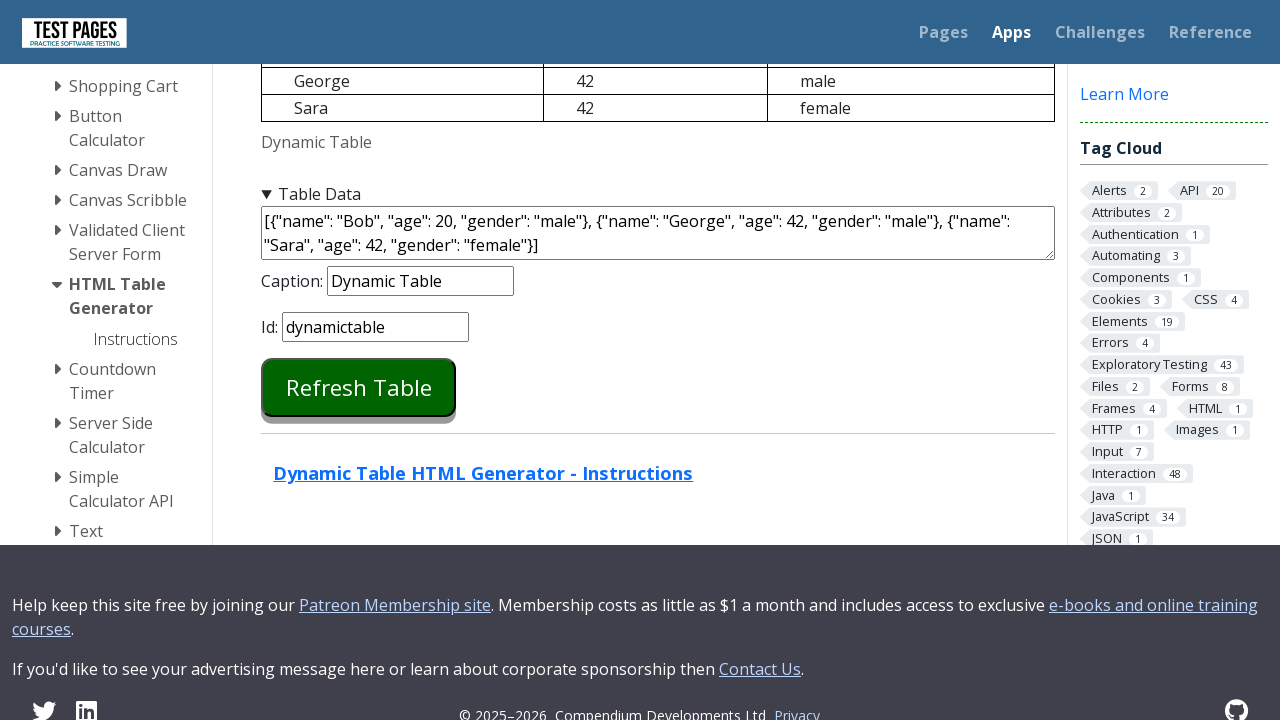

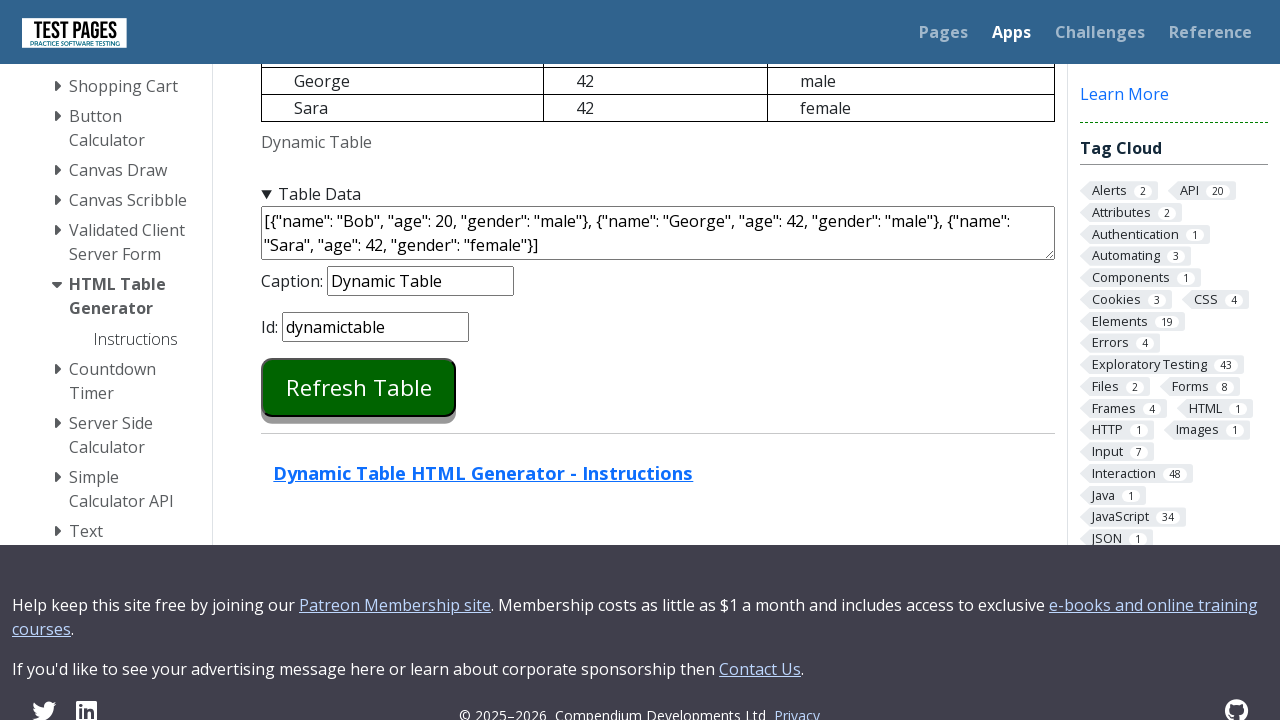